Navigates to an automation practice page and verifies that footer links are present and clickable

Starting URL: https://www.rahulshettyacademy.com/AutomationPractice/

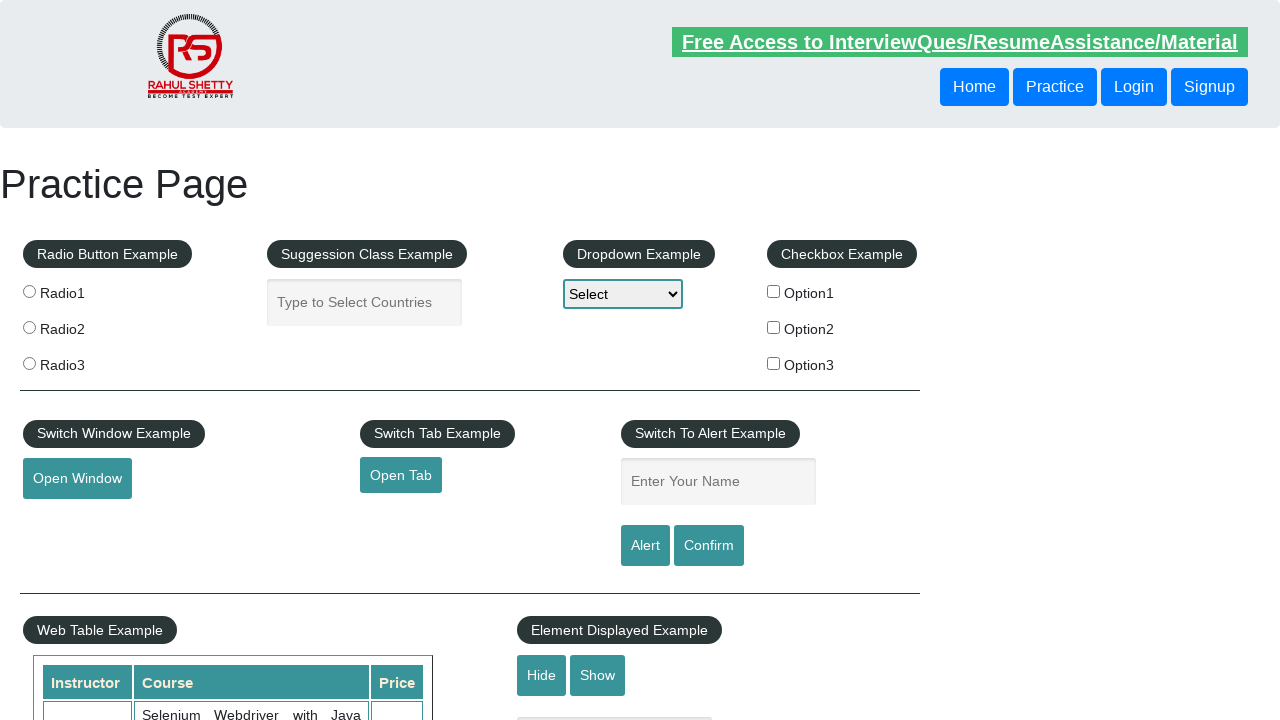

Navigated to Rahul Shetty Academy automation practice page
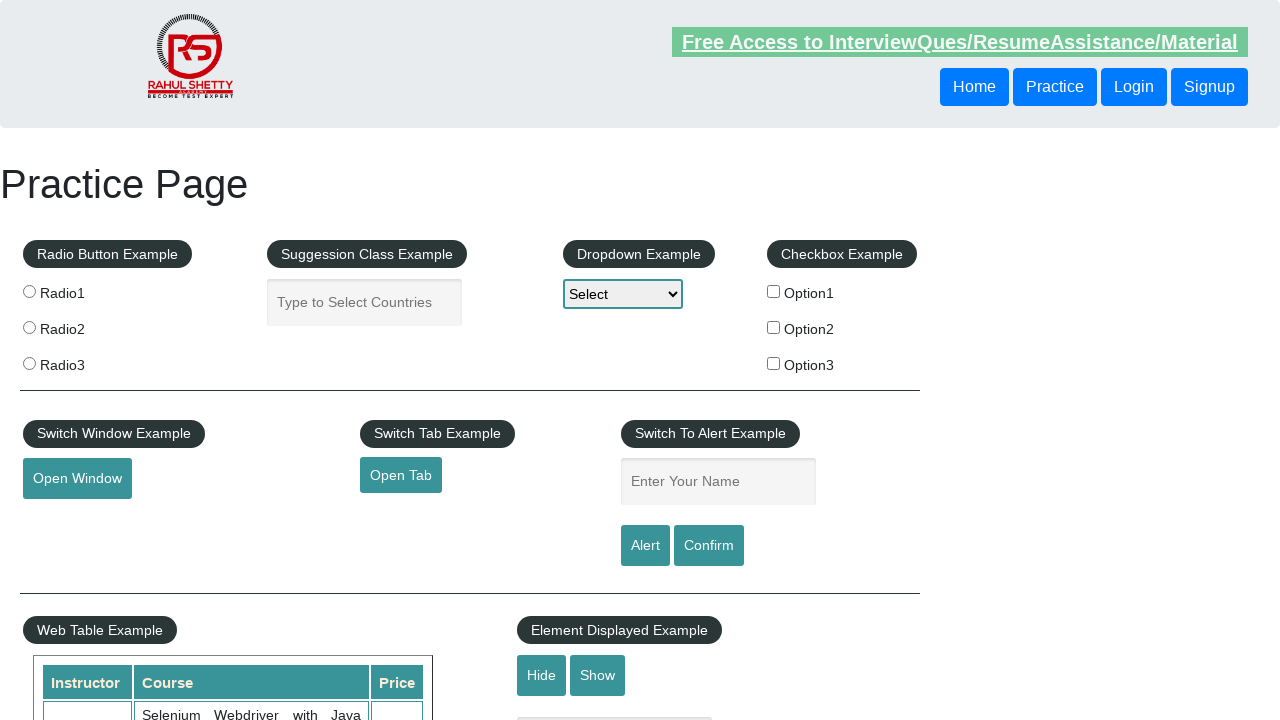

Footer links selector loaded and became visible
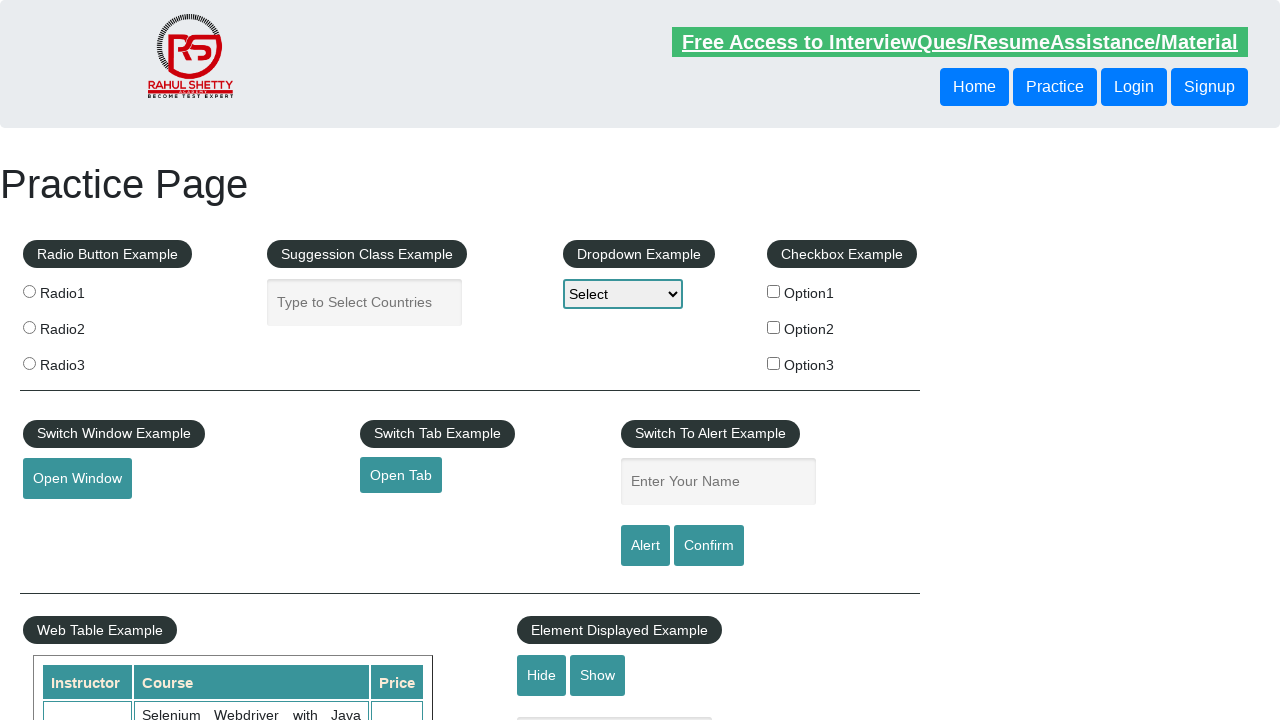

Retrieved all footer links - found 20 total links
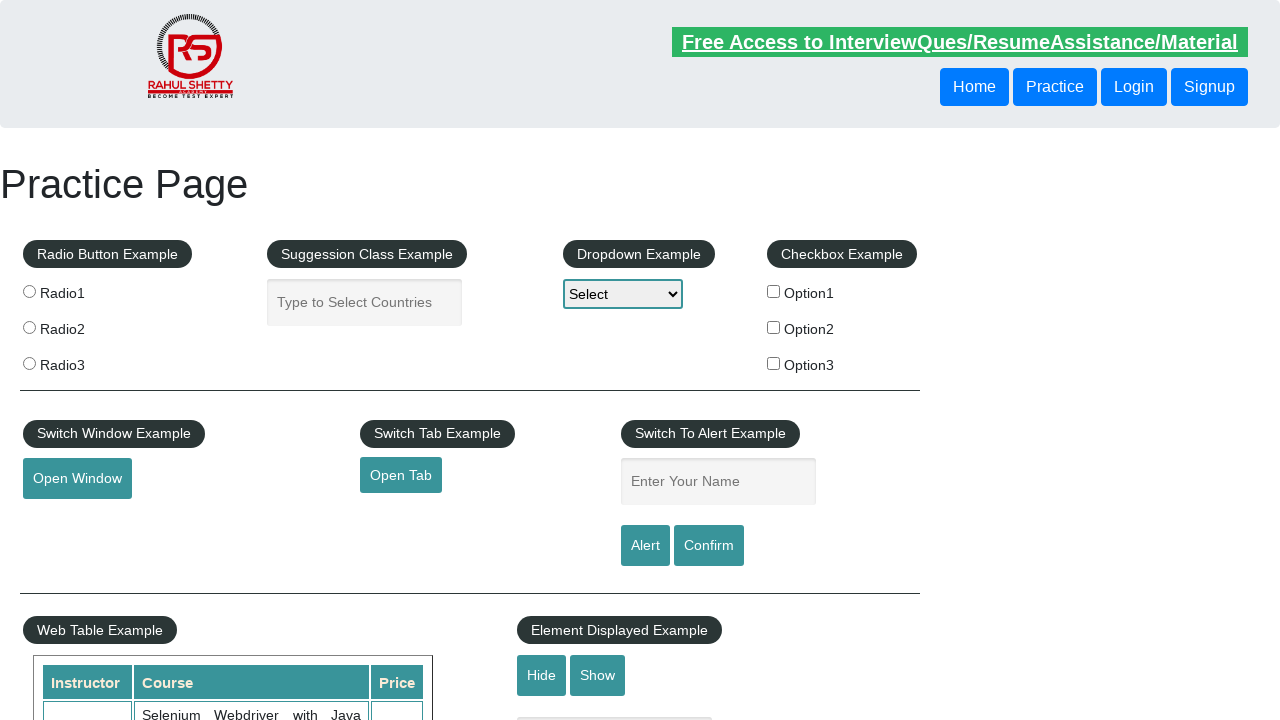

Verified that footer links are present on the page
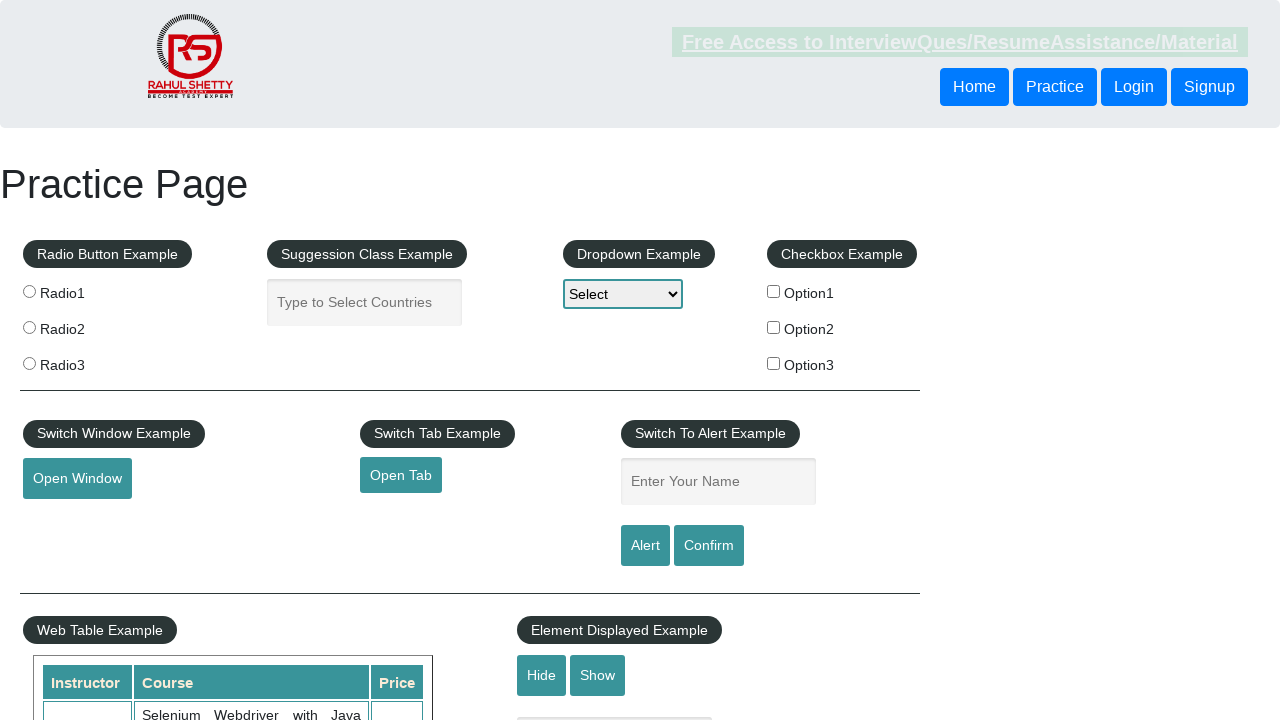

Verified footer link 'Discount Coupons' is visible
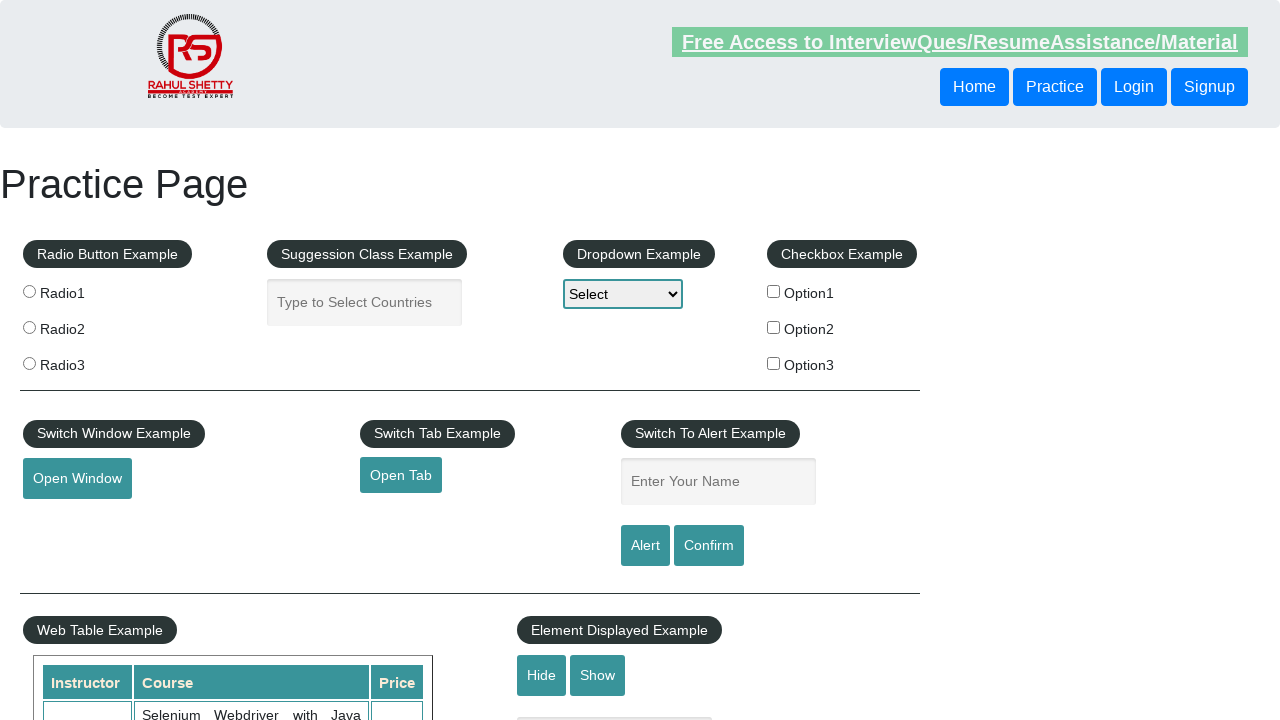

Verified footer link 'Discount Coupons' is enabled and clickable
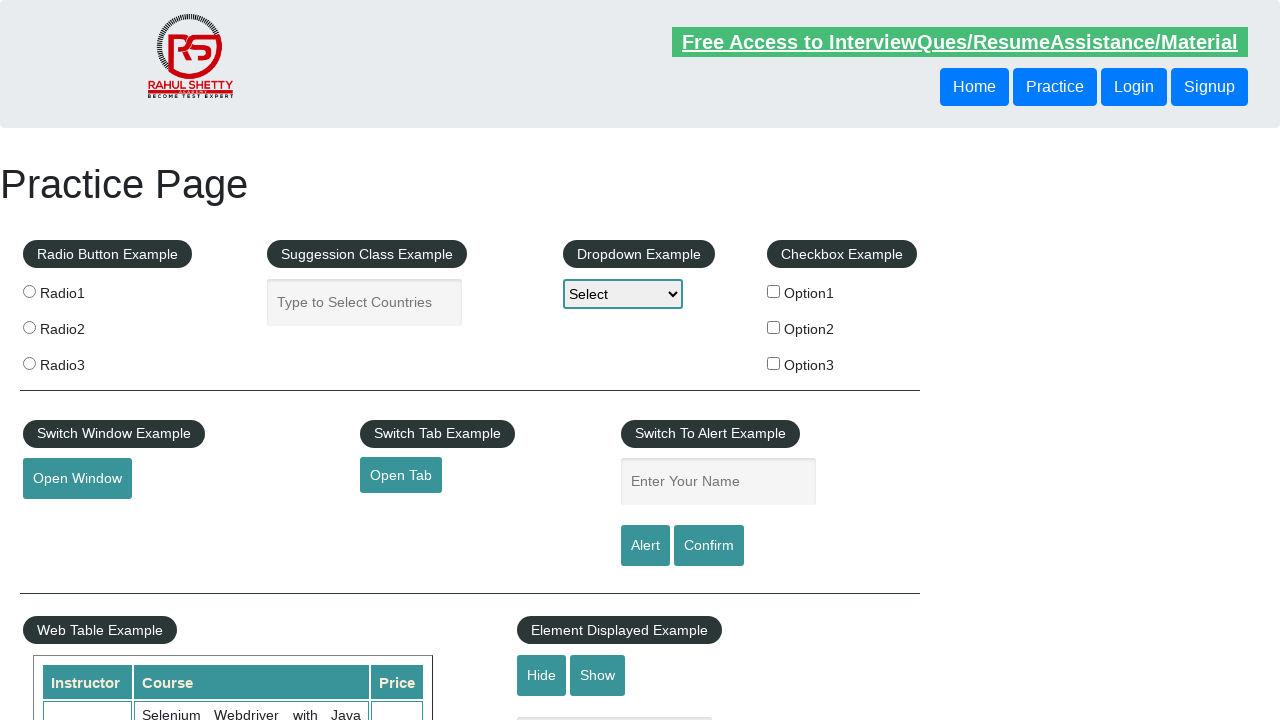

Verified footer link 'REST API' is visible
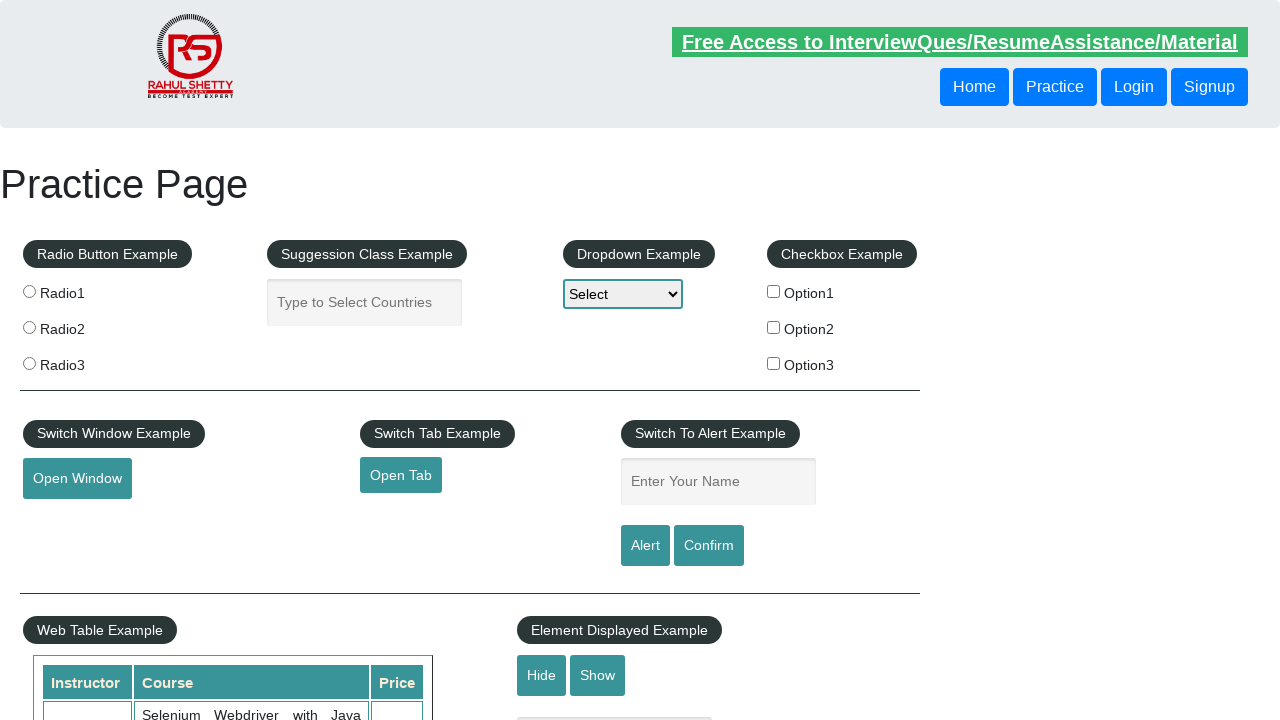

Verified footer link 'REST API' is enabled and clickable
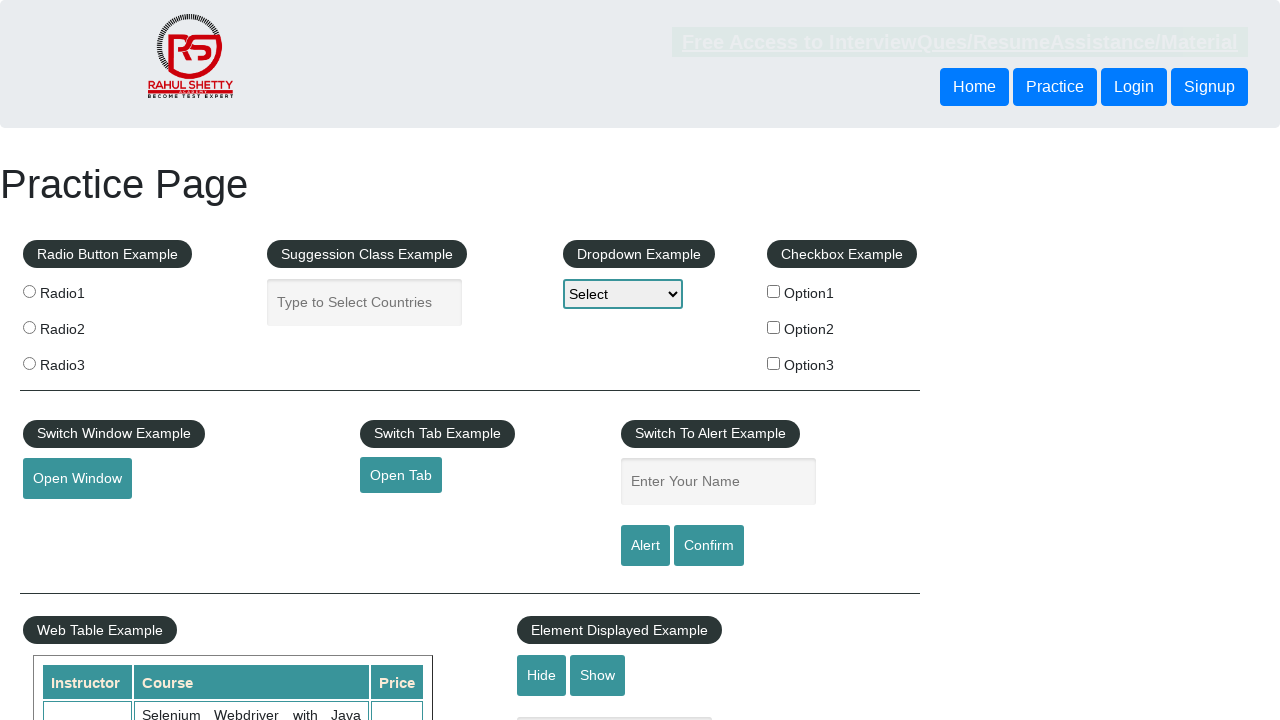

Verified footer link 'SoapUI' is visible
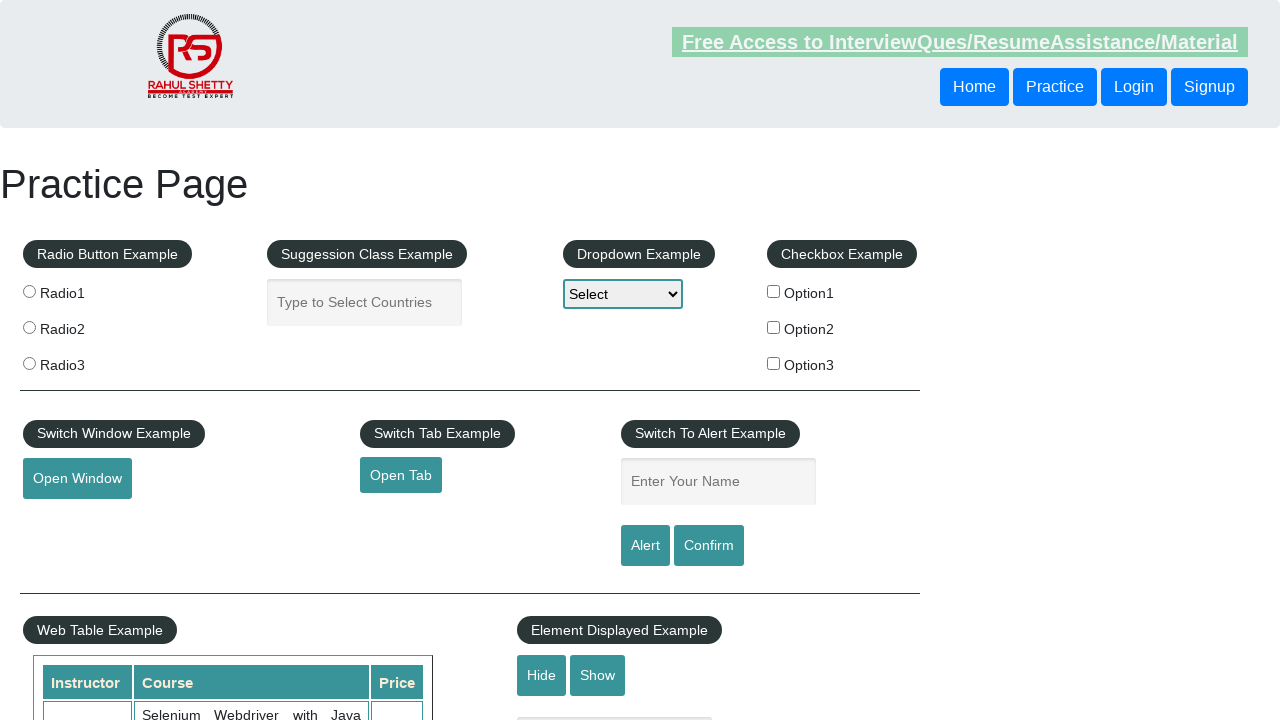

Verified footer link 'SoapUI' is enabled and clickable
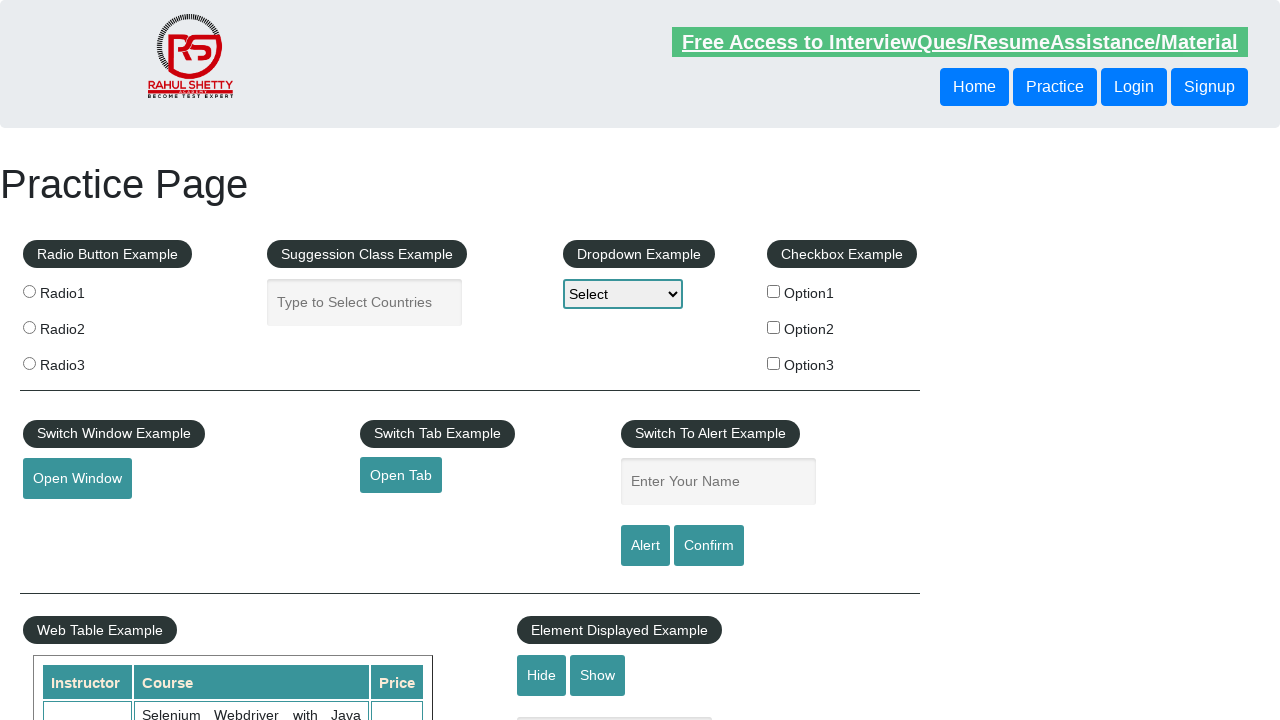

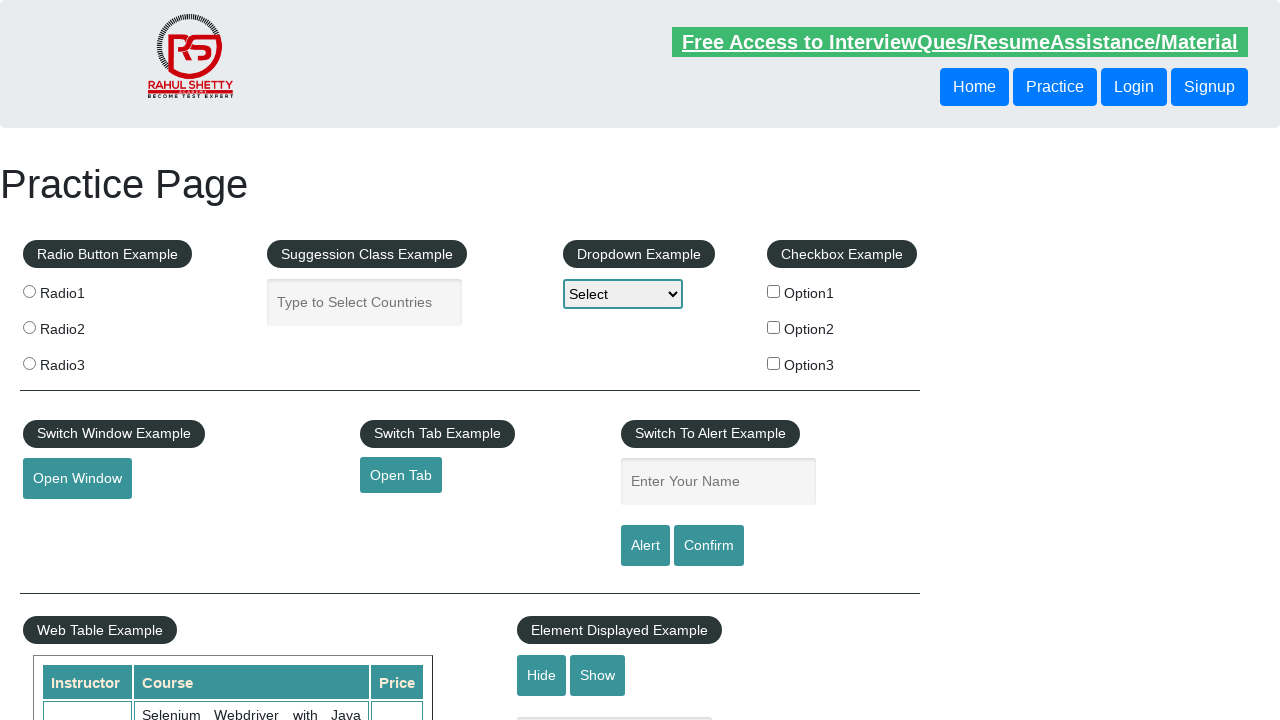